Navigates to the Challenging DOM page and verifies the canvas element is present

Starting URL: https://the-internet.herokuapp.com/

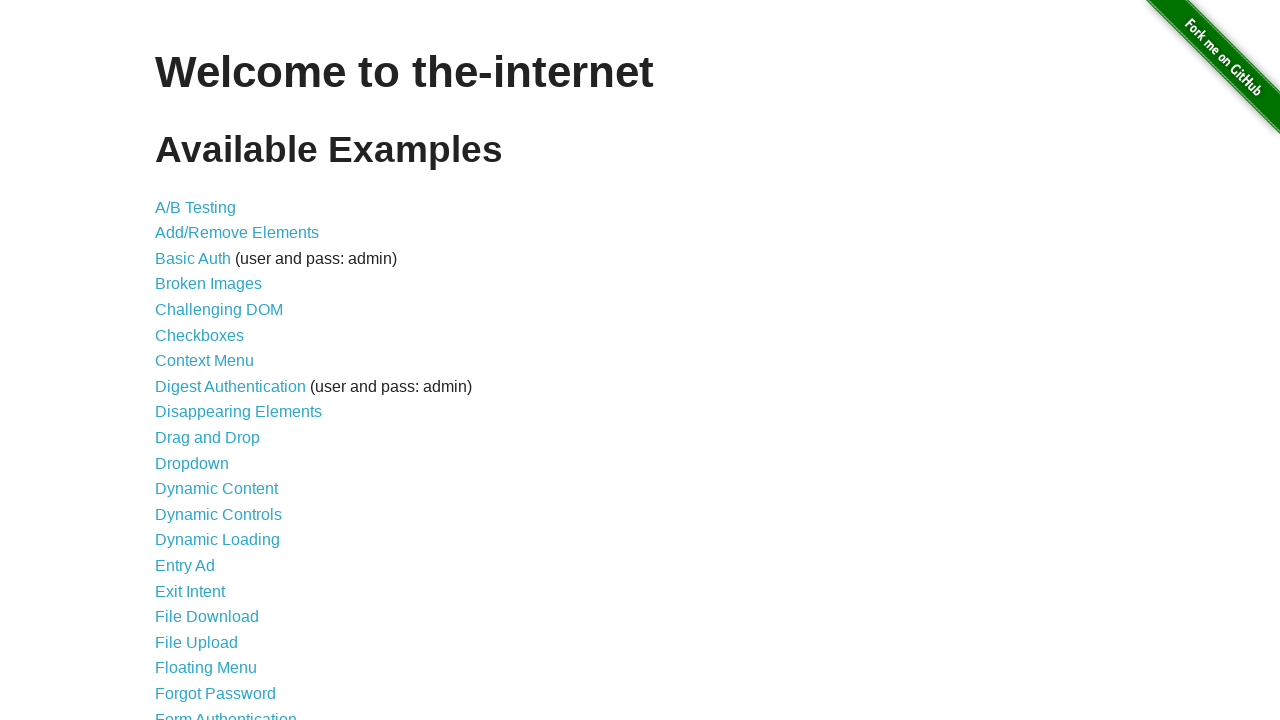

Clicked on Challenging DOM link at (219, 310) on xpath=//a[normalize-space()='Challenging DOM']
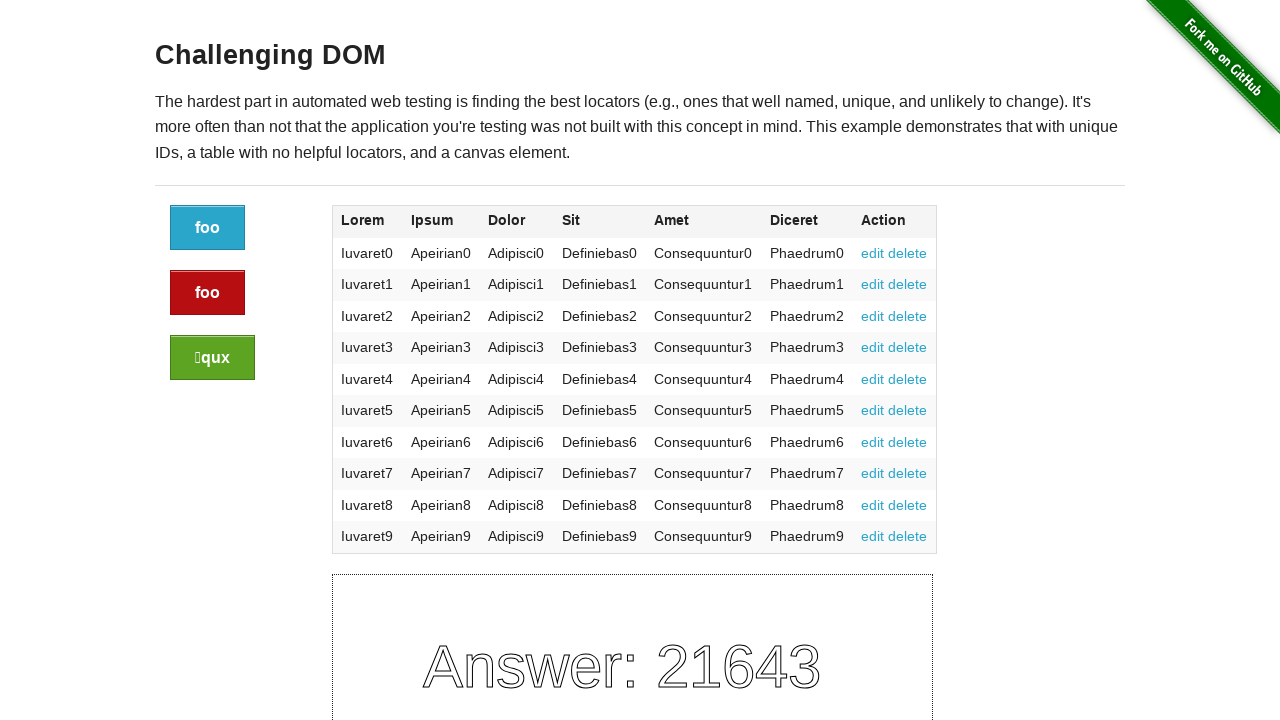

Page loaded with h3 element present
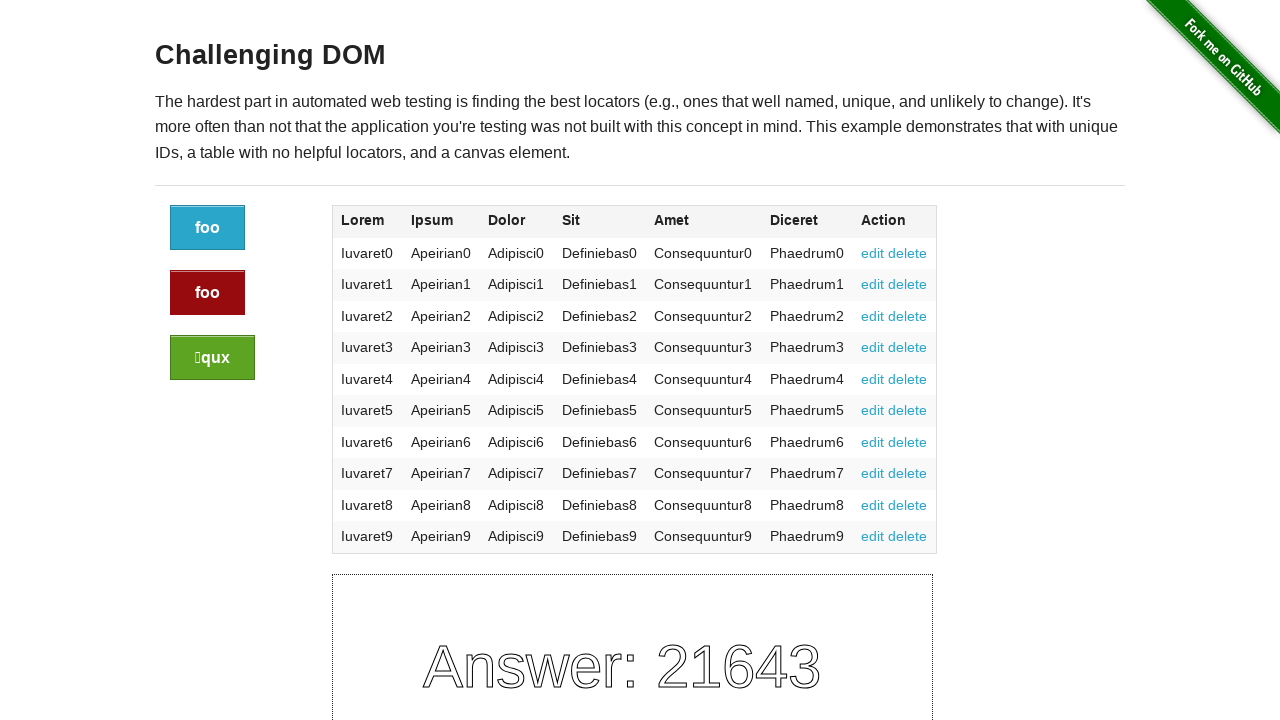

Canvas element is present on the page
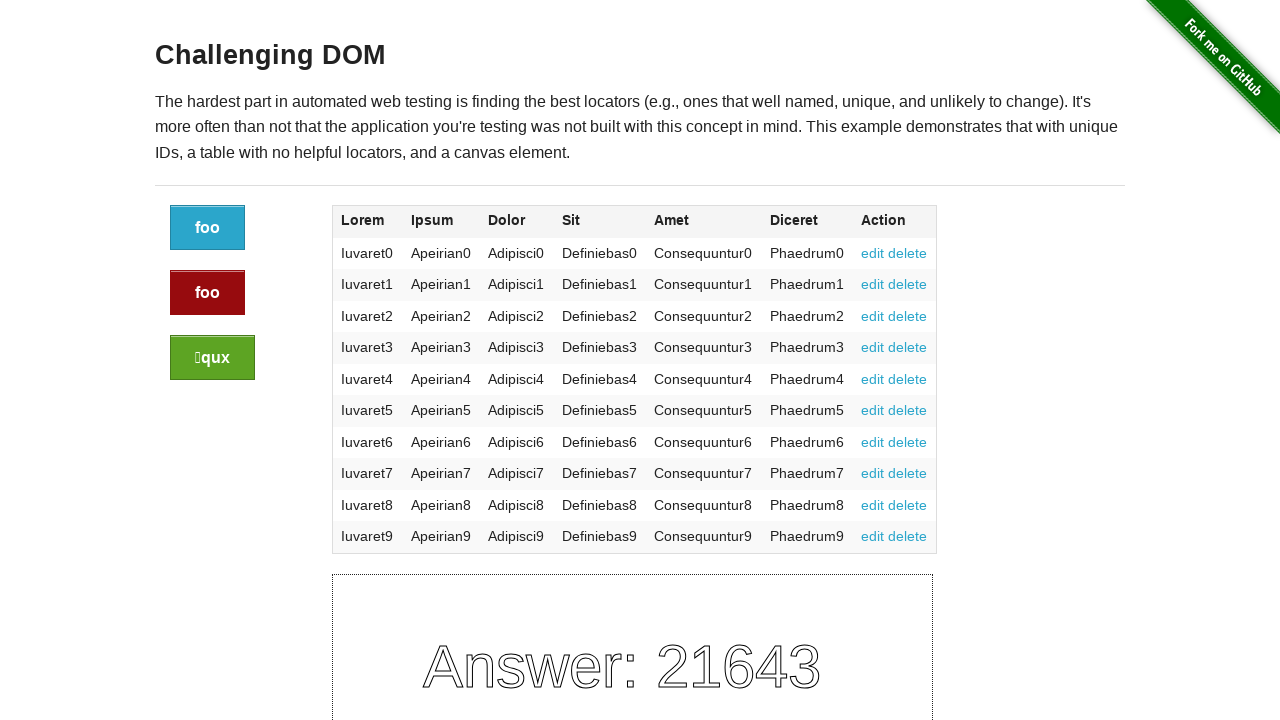

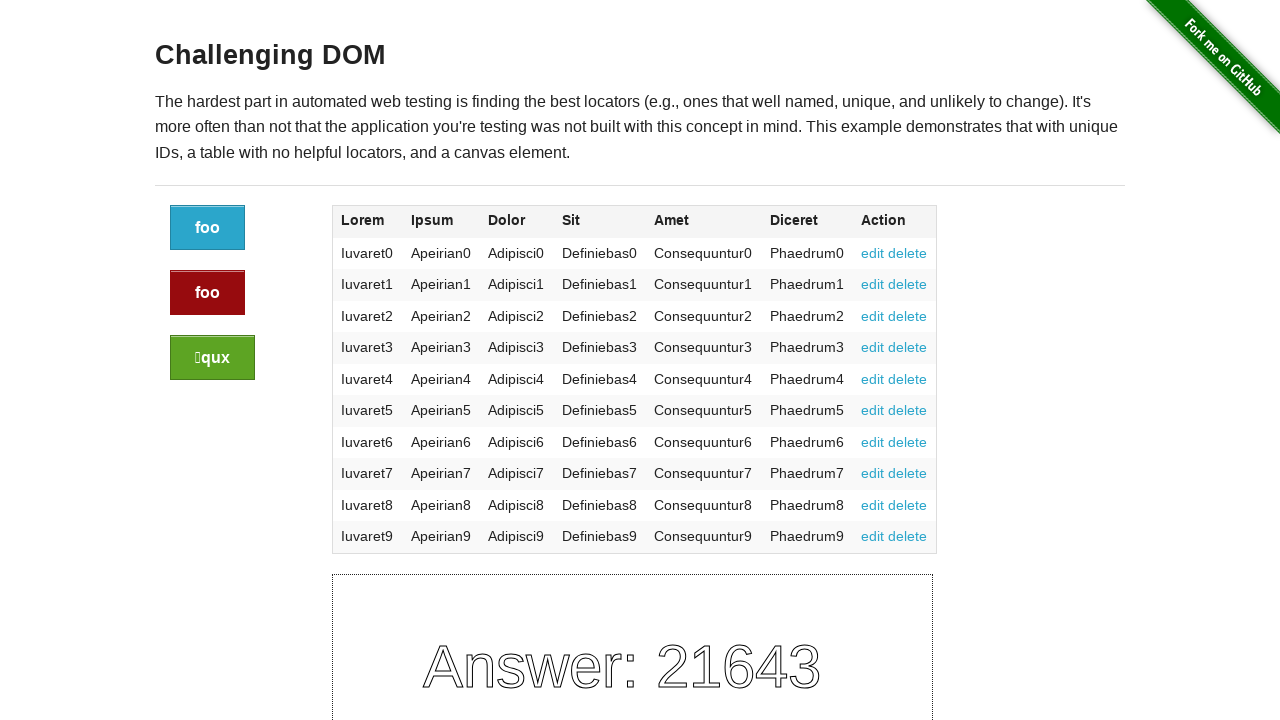